Tests iframe handling by navigating to a W3Schools JavaScript tutorial page, switching to an iframe, and clicking a button within the iframe.

Starting URL: https://www.w3schools.com/js/tryit.asp?filename=tryjs_myfirst

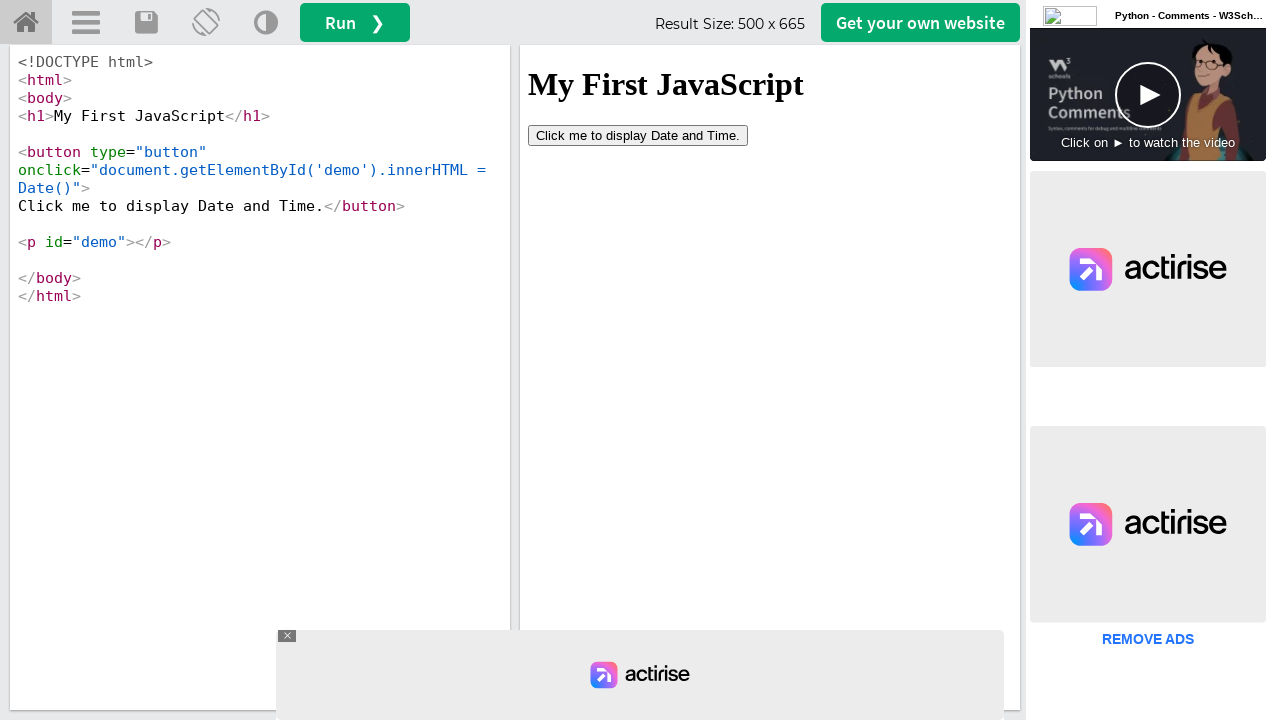

Located the first iframe on the W3Schools JavaScript tutorial page
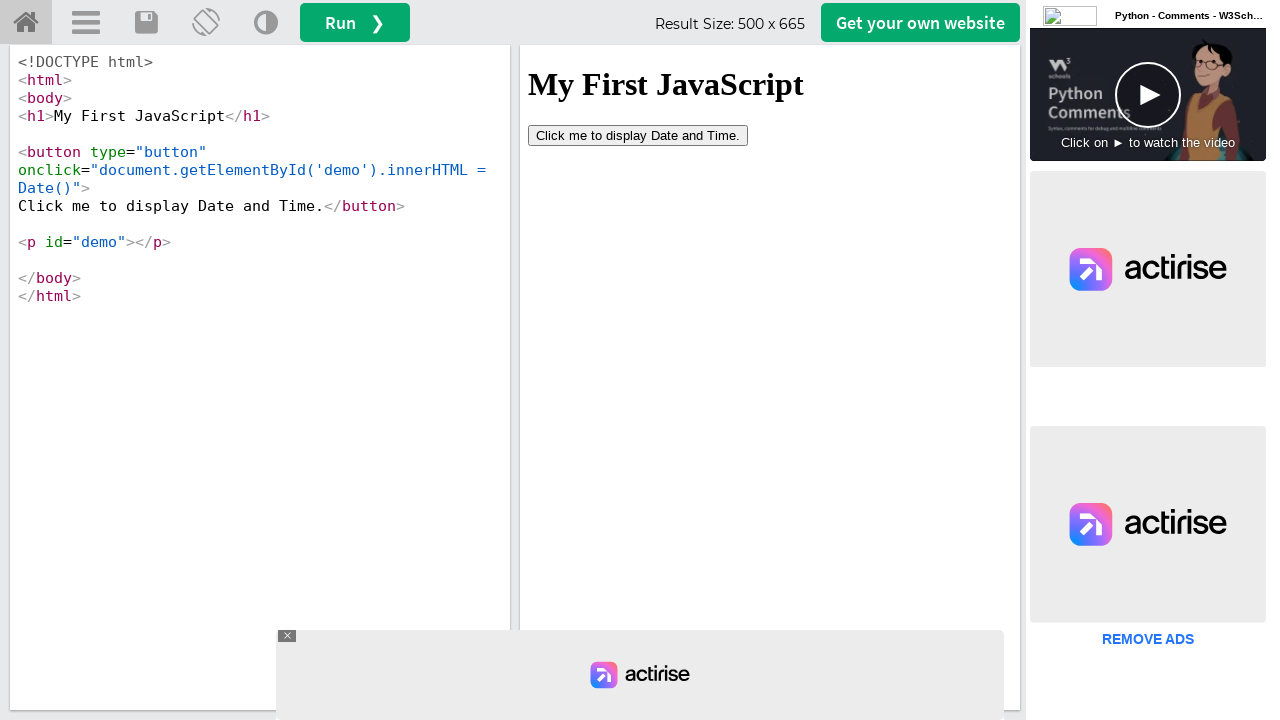

Clicked the button within the iframe at (638, 135) on iframe >> nth=0 >> internal:control=enter-frame >> xpath=//html/body/button
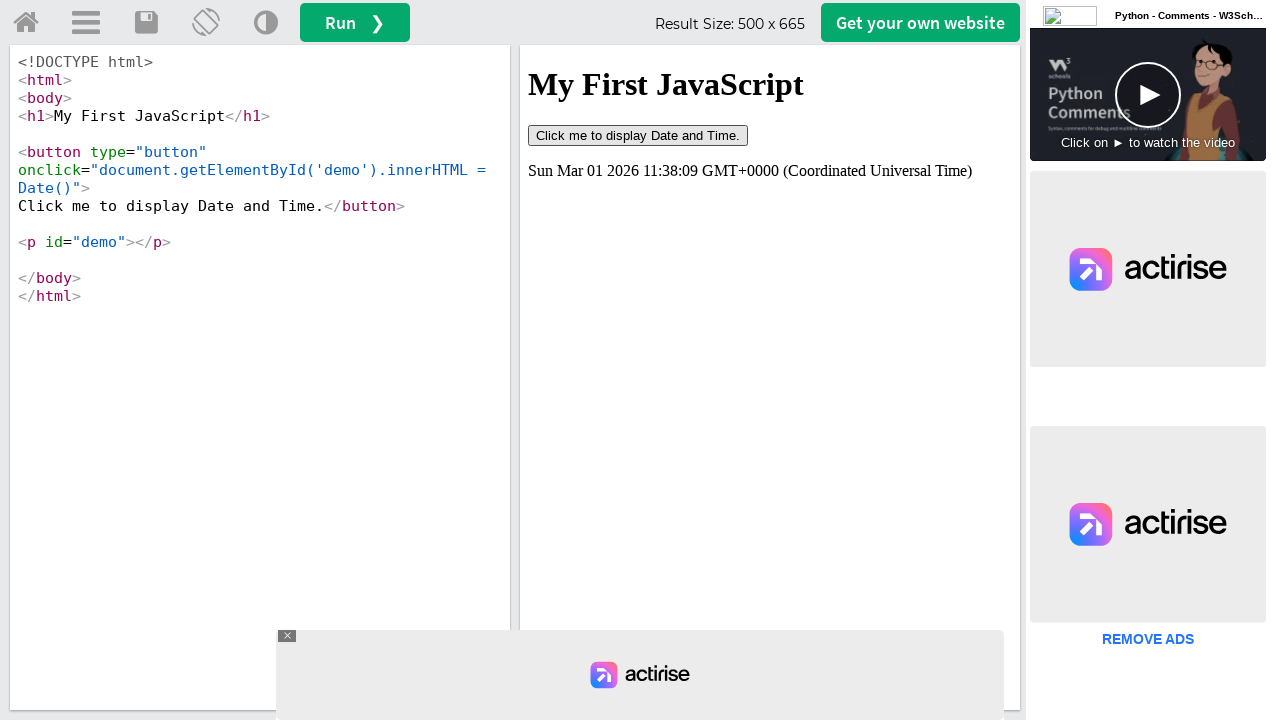

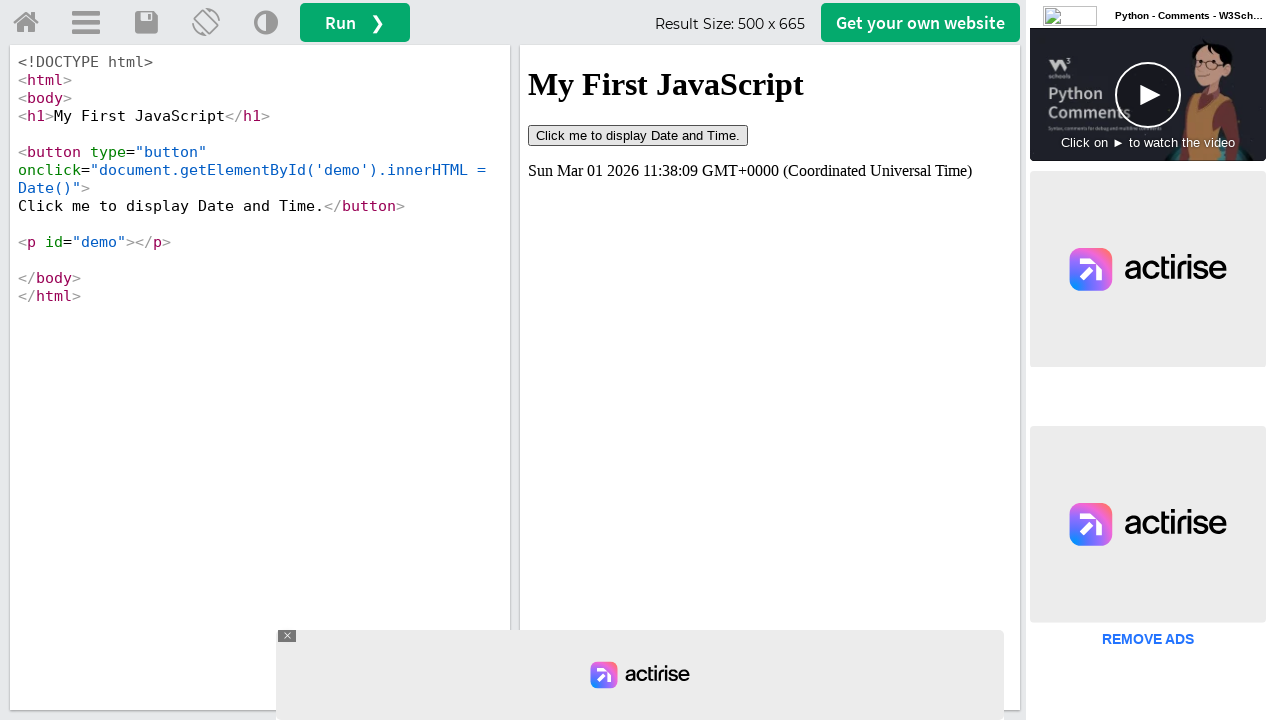